Tests window handling on The Internet app by verifying page text, clicking a link to open a new window, switching to verify the new window title, and switching back to verify the original window.

Starting URL: https://the-internet.herokuapp.com/windows

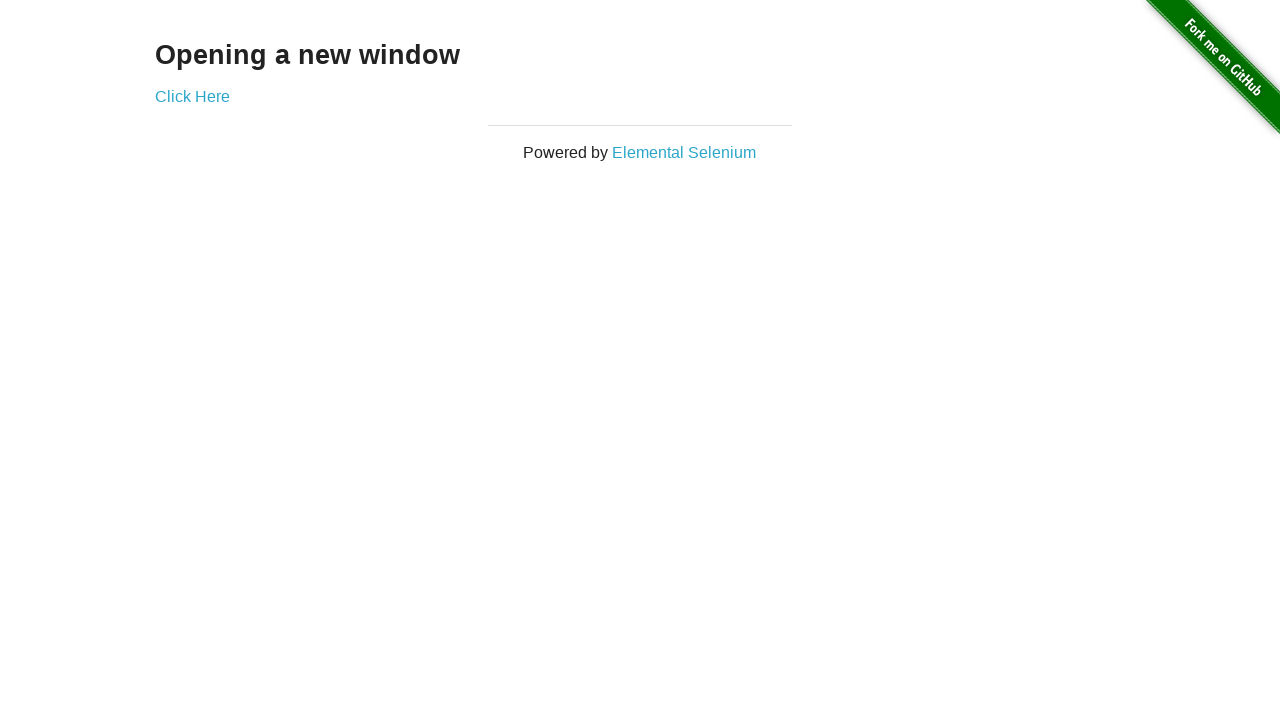

Waited for 'Opening a new window' heading to be present
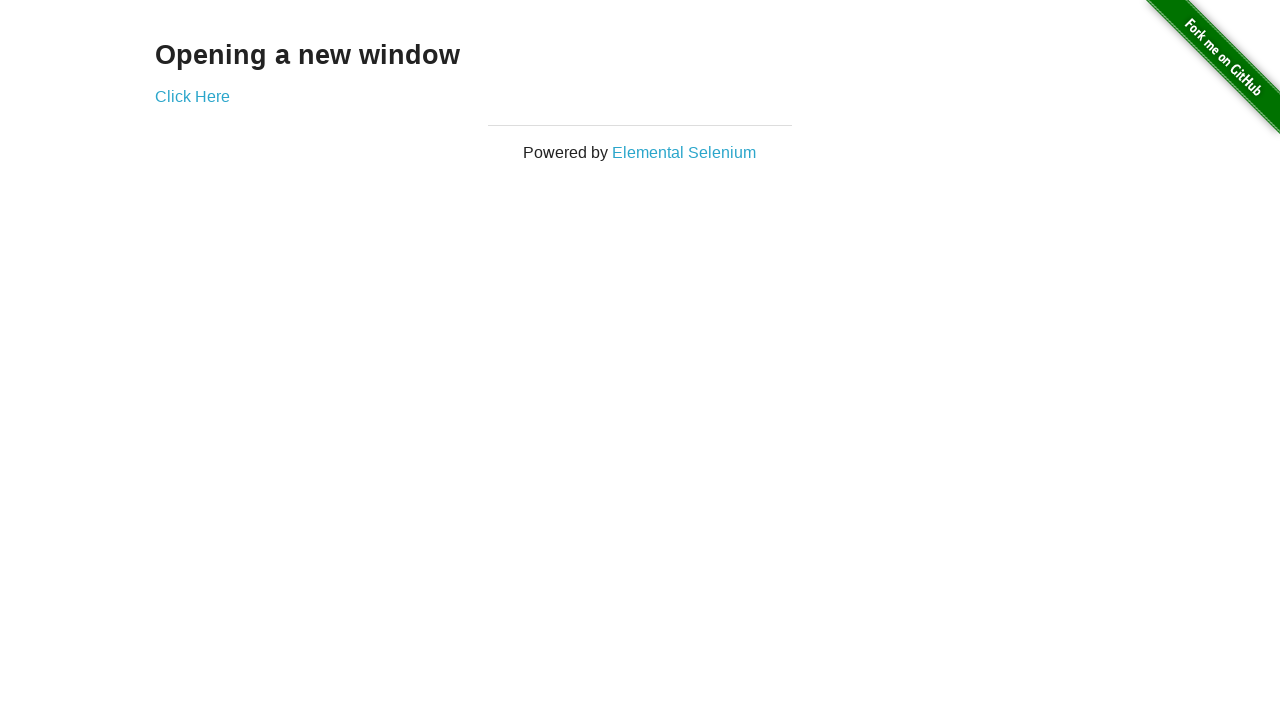

Verified 'Opening a new window' heading is visible
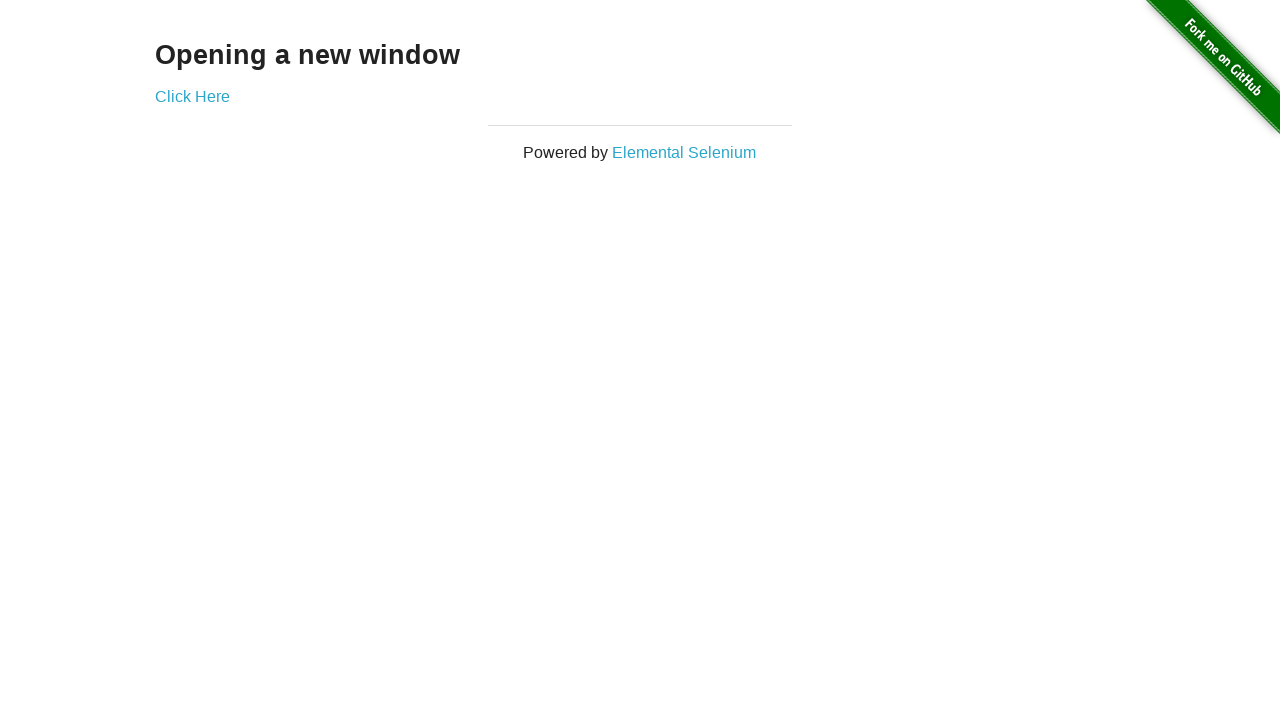

Verified main page title is 'The Internet'
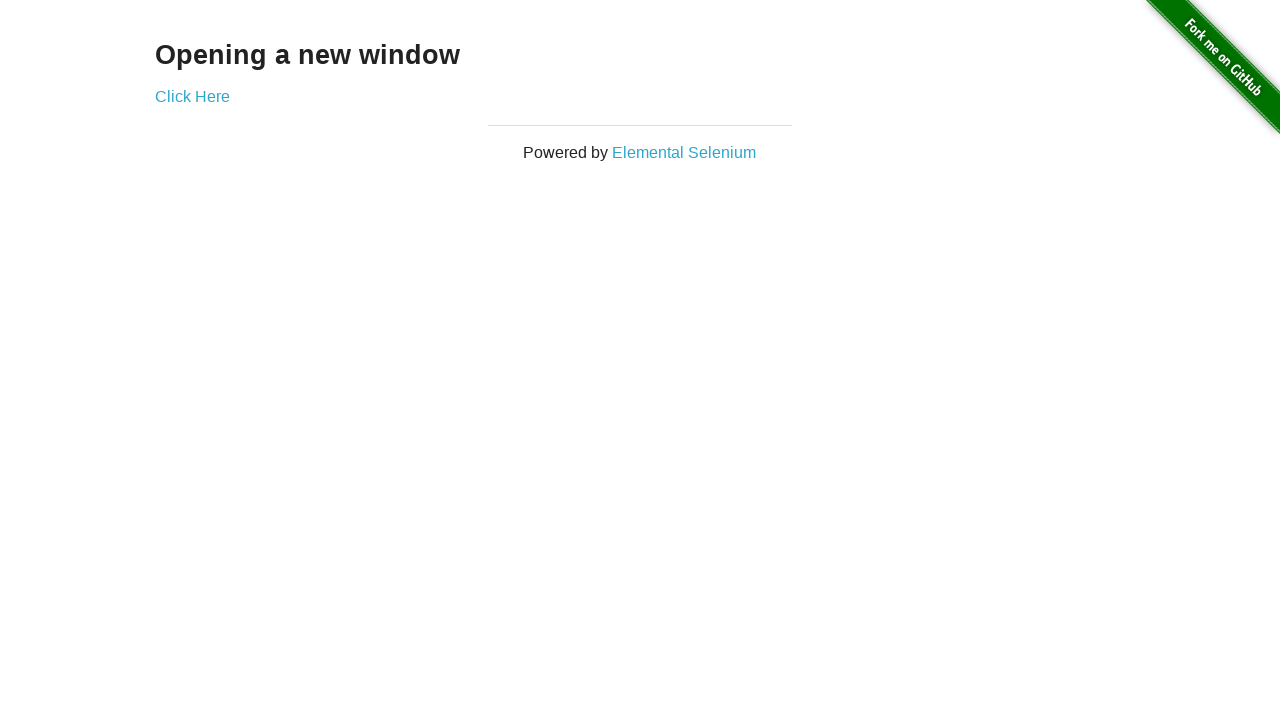

Clicked 'Click Here' link to open new window at (192, 96) on xpath=//a[@href='/windows/new']
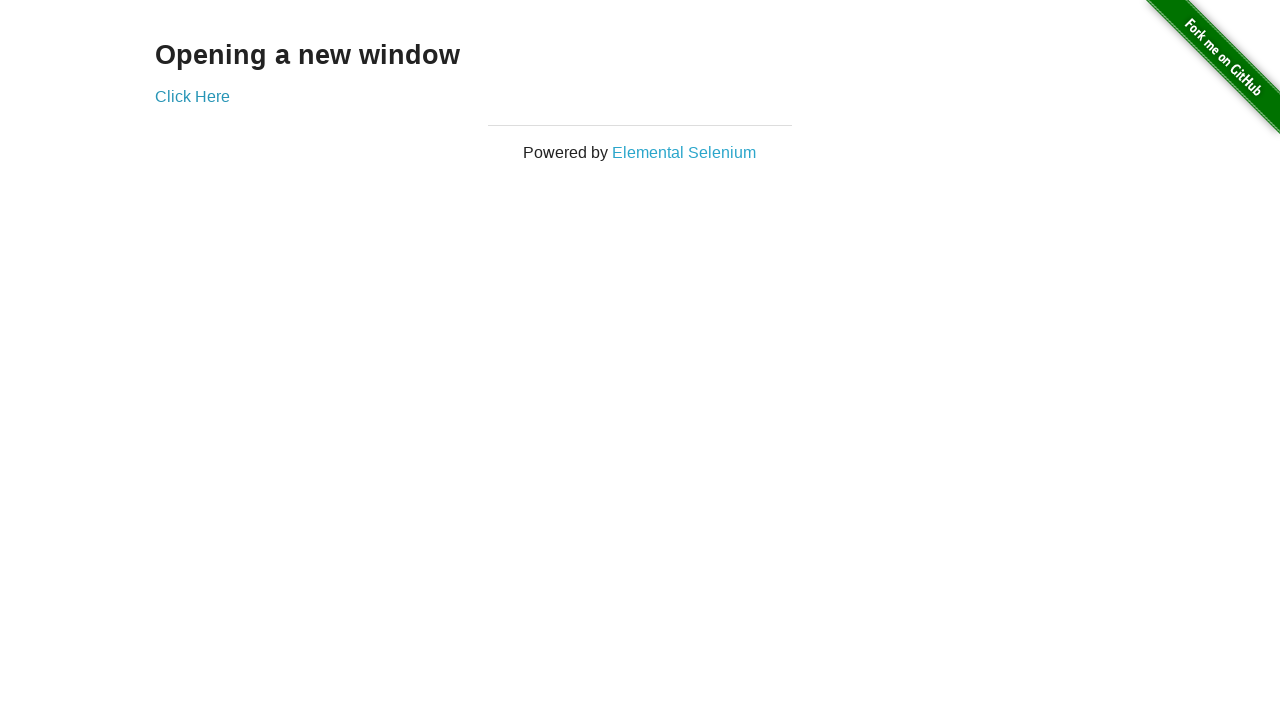

Captured new page object from context
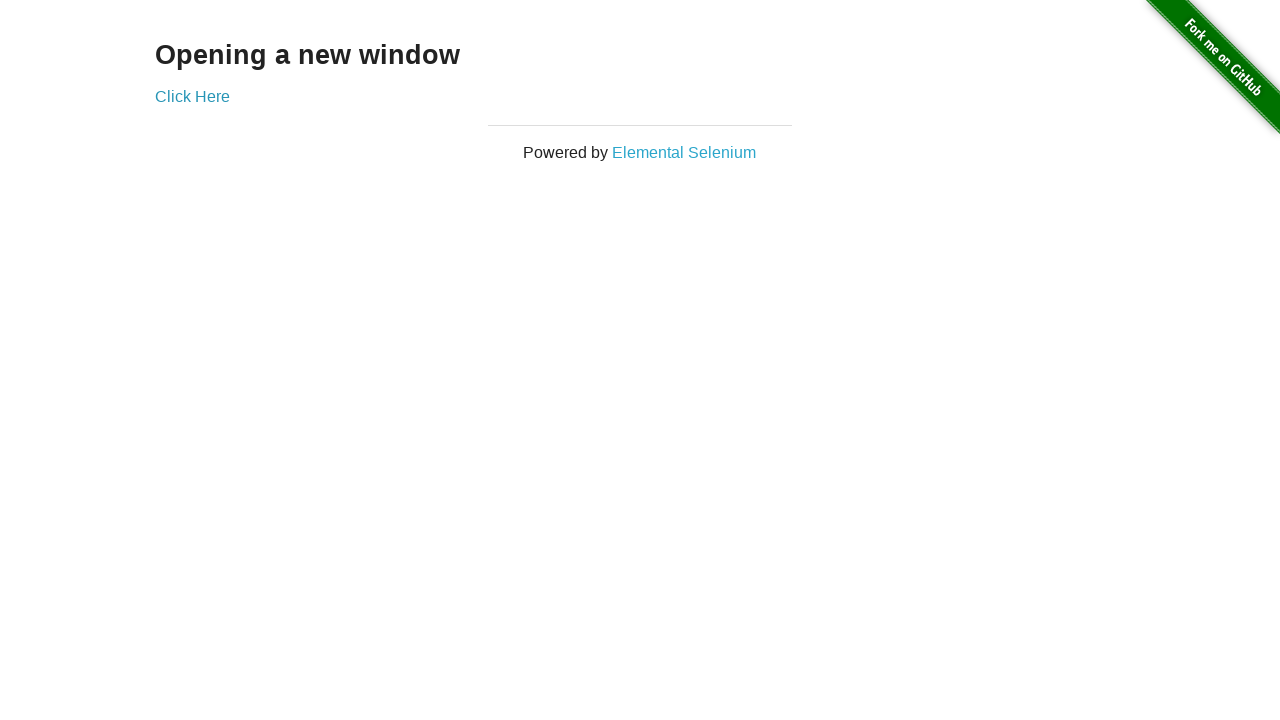

Waited for new page to finish loading
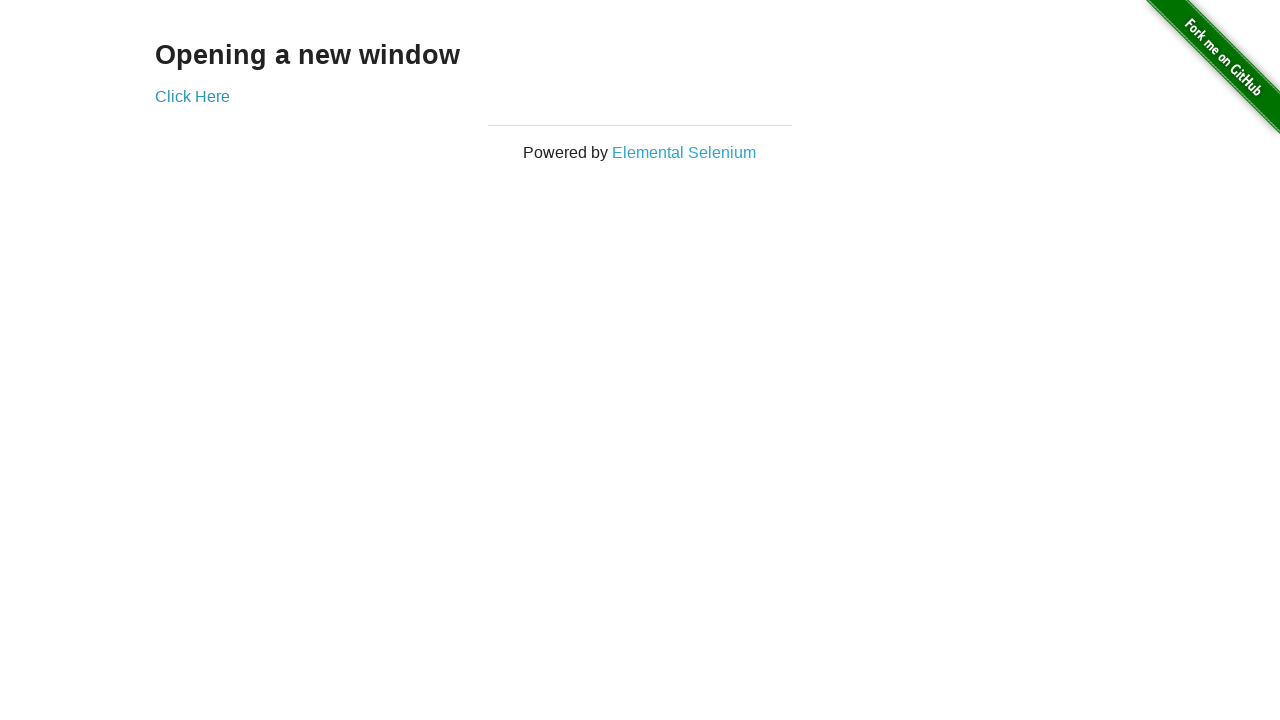

Verified new window title is 'New Window'
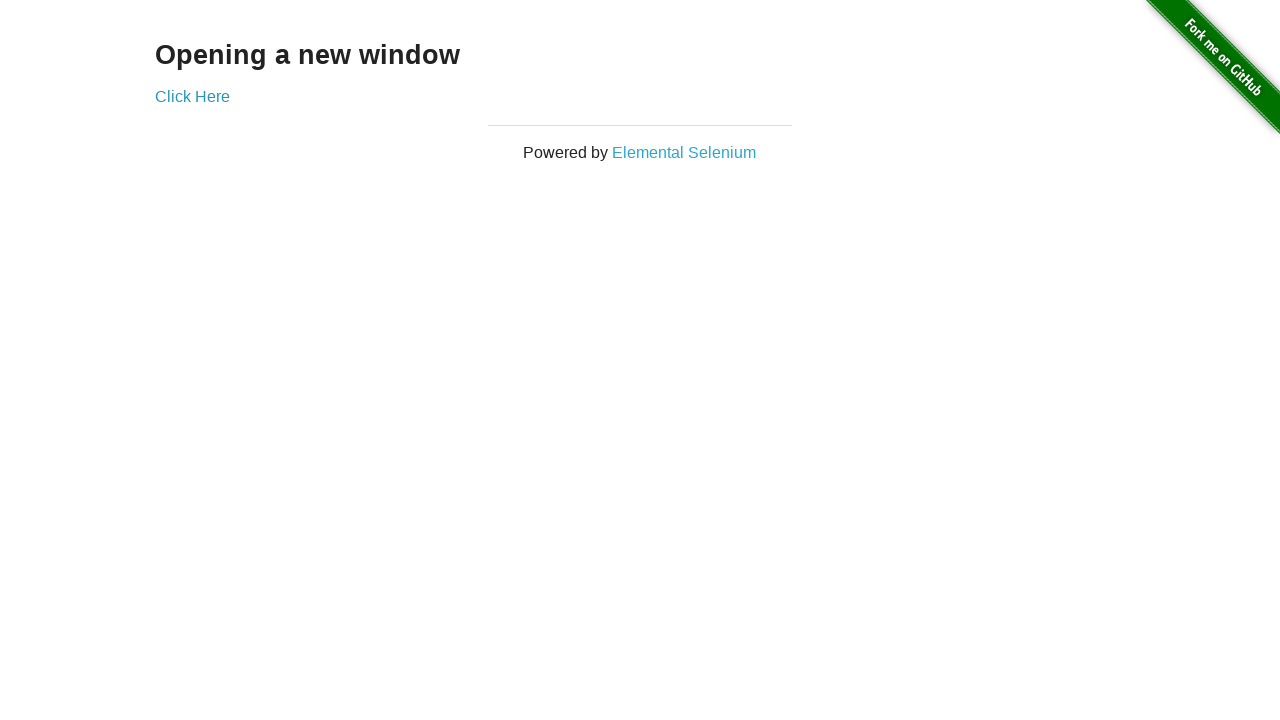

Printed new window title
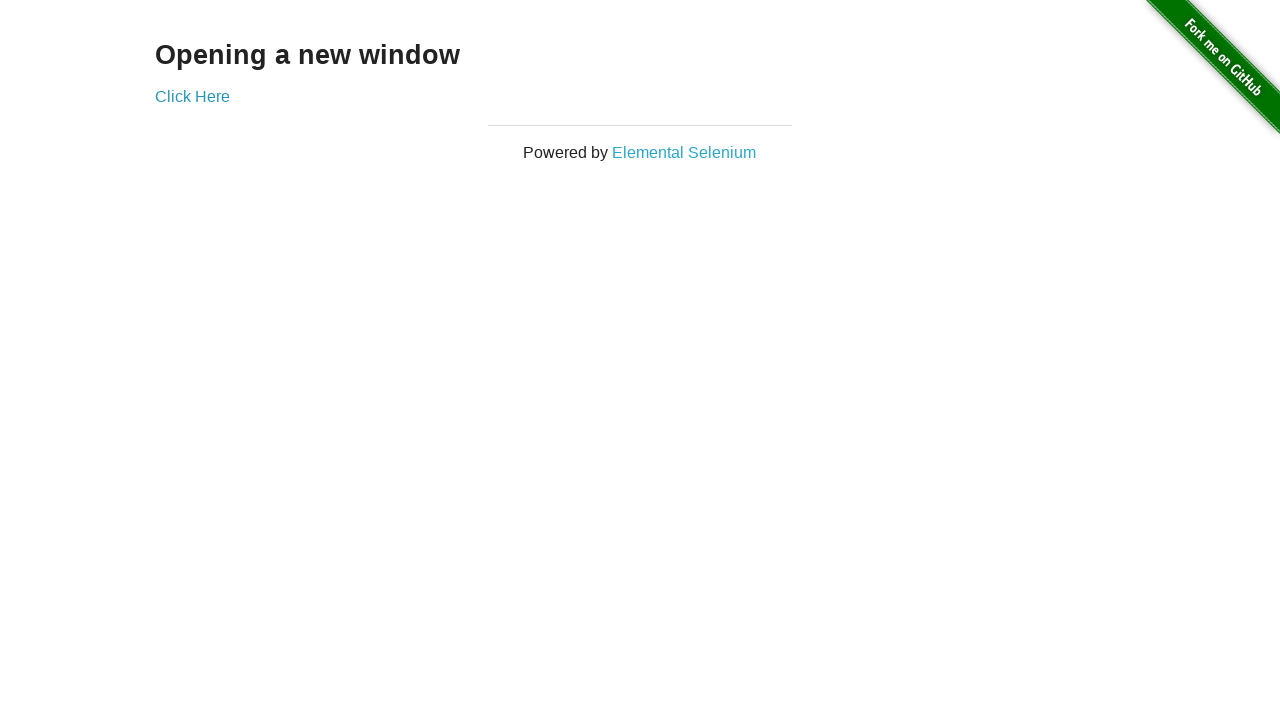

Verified main page title is still 'The Internet' after switching back
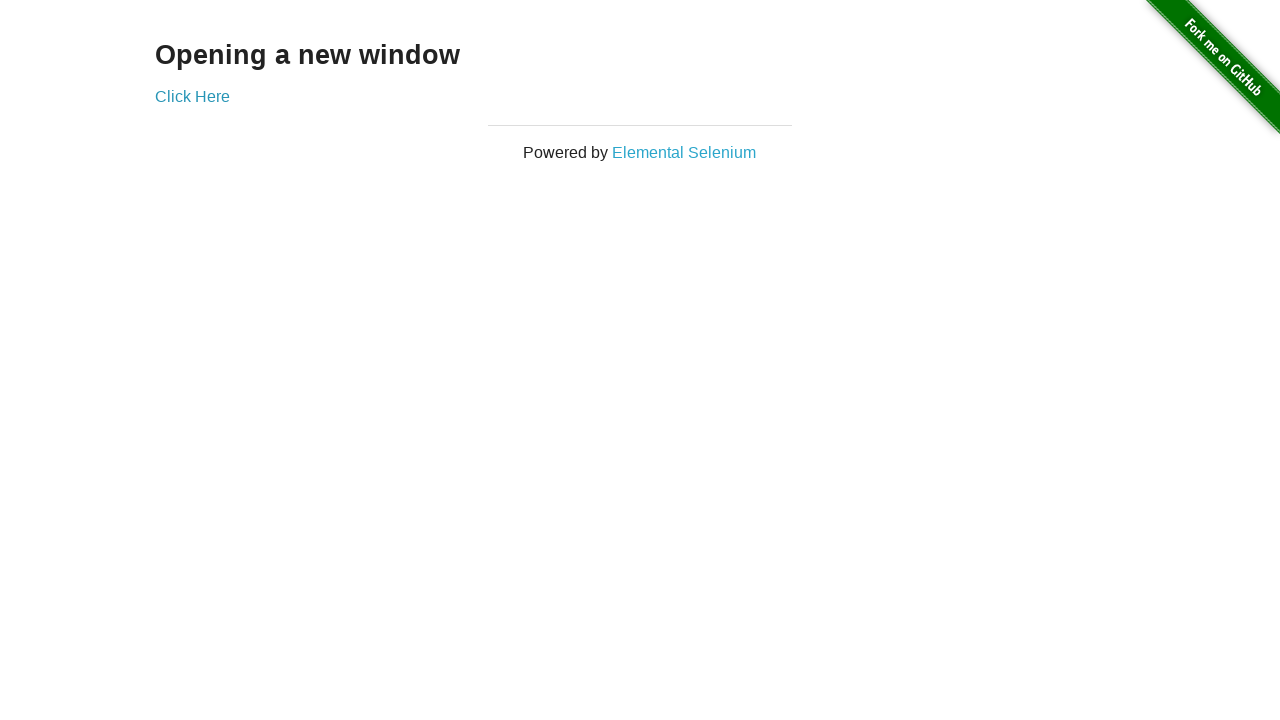

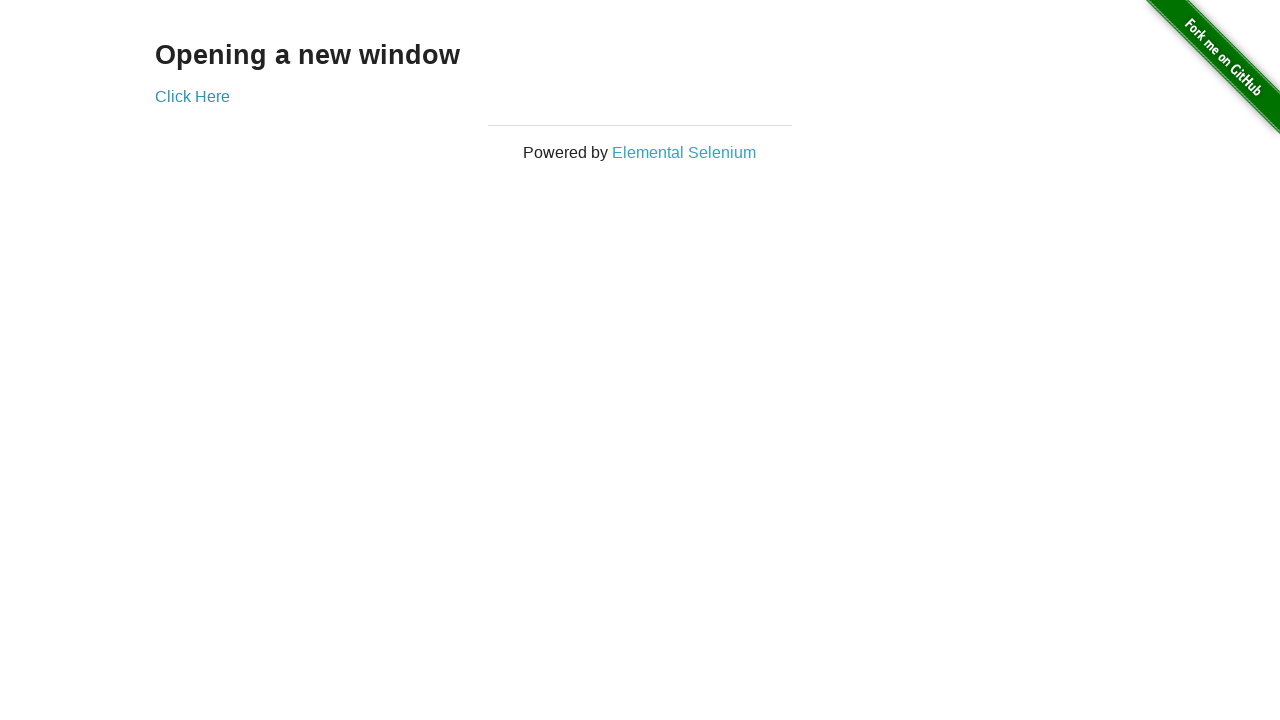